Tests entering text into a JavaScript prompt popup by clicking the prompt button, entering text, and verifying the result

Starting URL: https://practice-automation.com/popups/

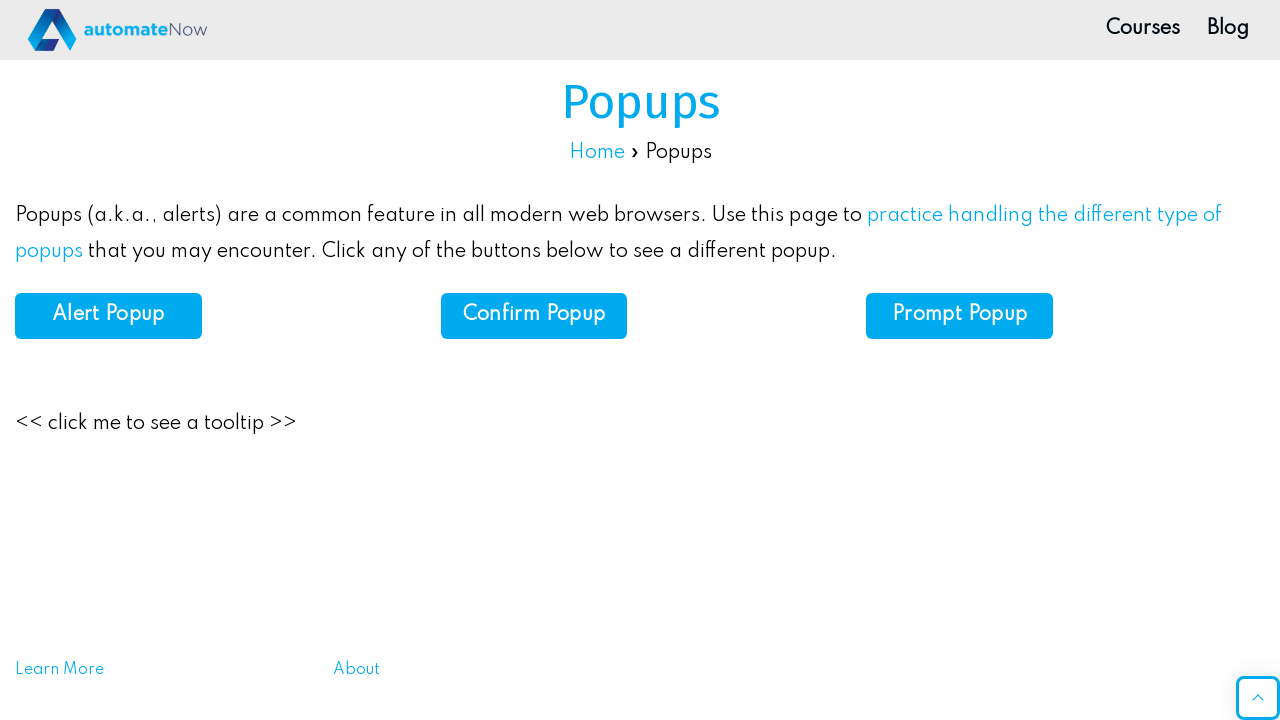

Set up dialog handler to accept prompt with 'John Smith'
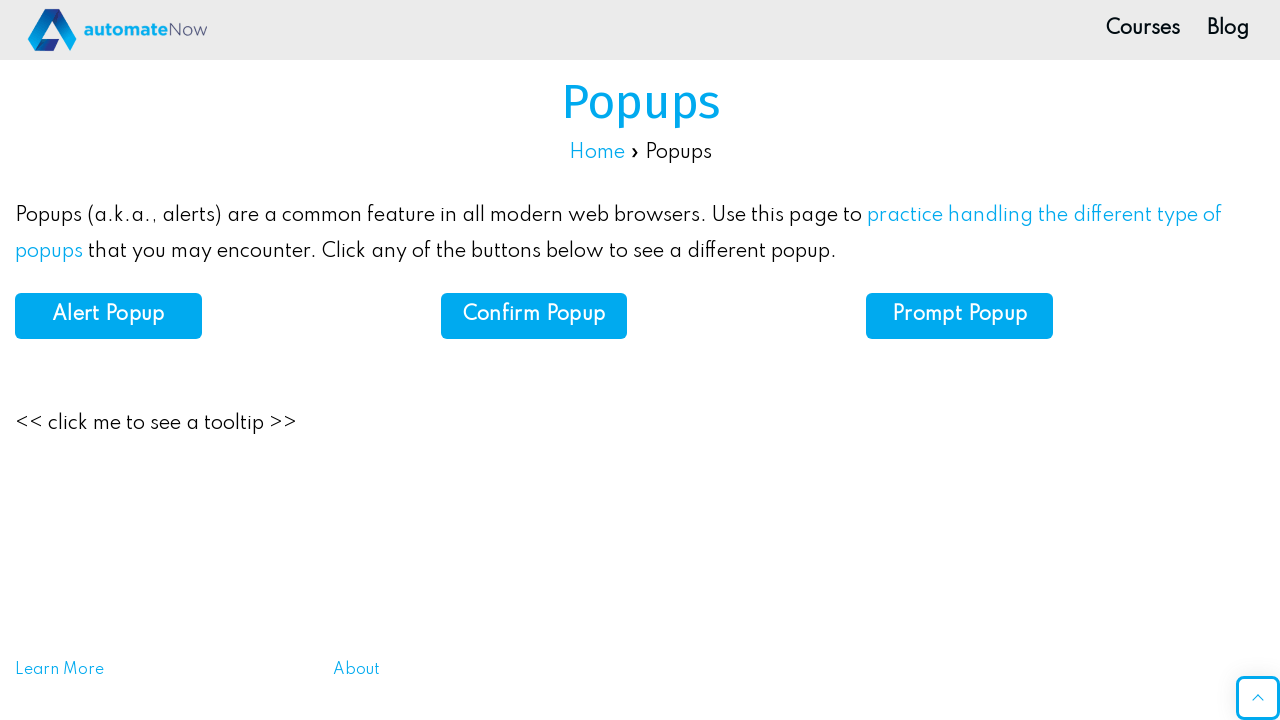

Clicked prompt button to trigger JavaScript prompt popup at (960, 316) on #prompt
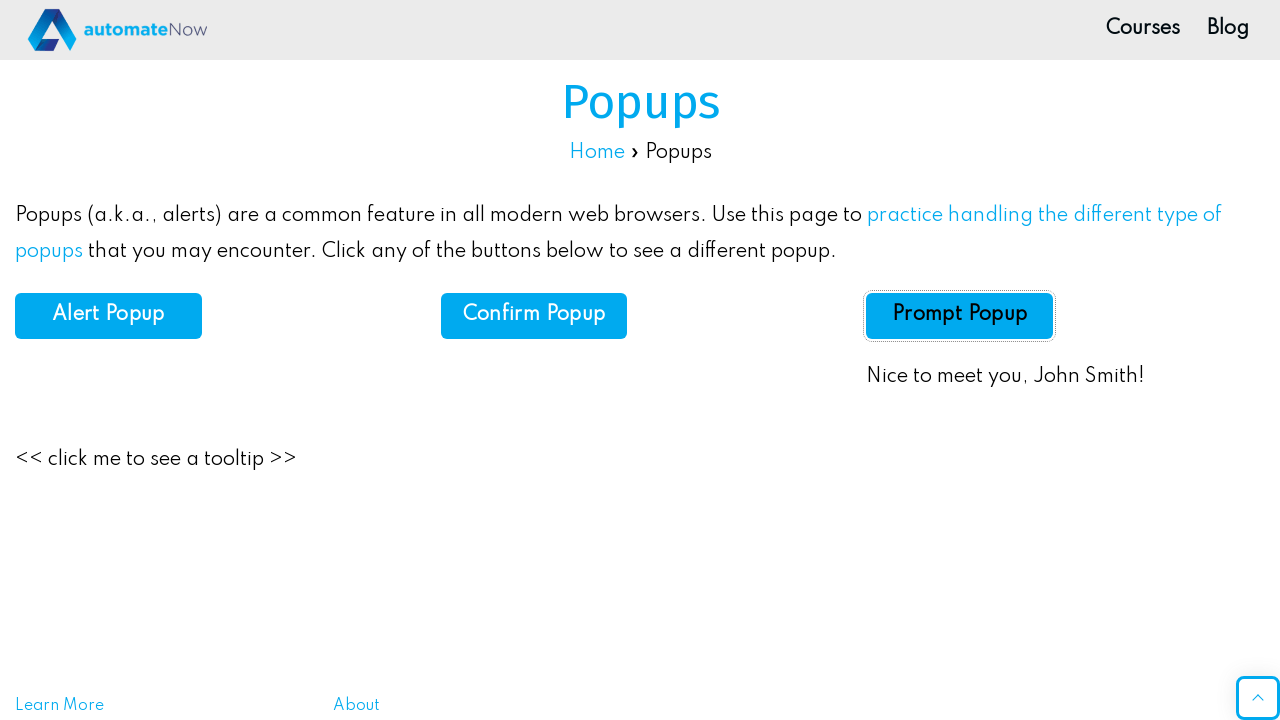

Prompt result element loaded and is now visible
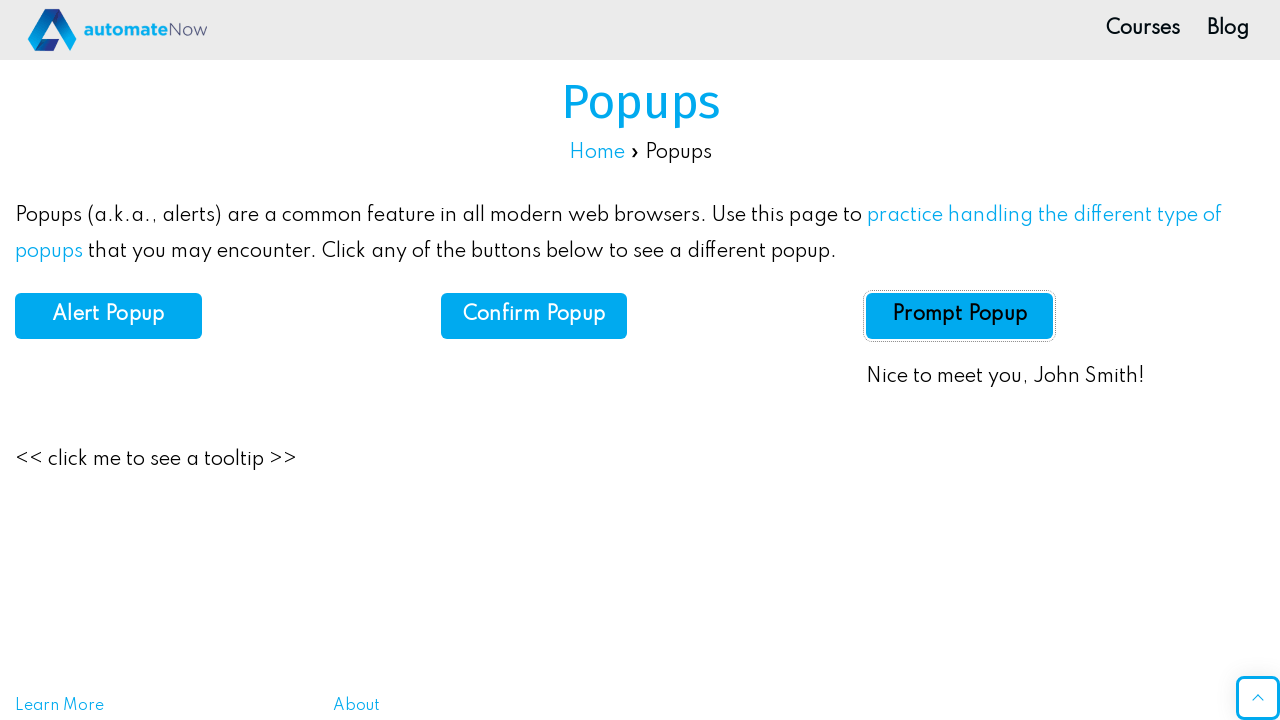

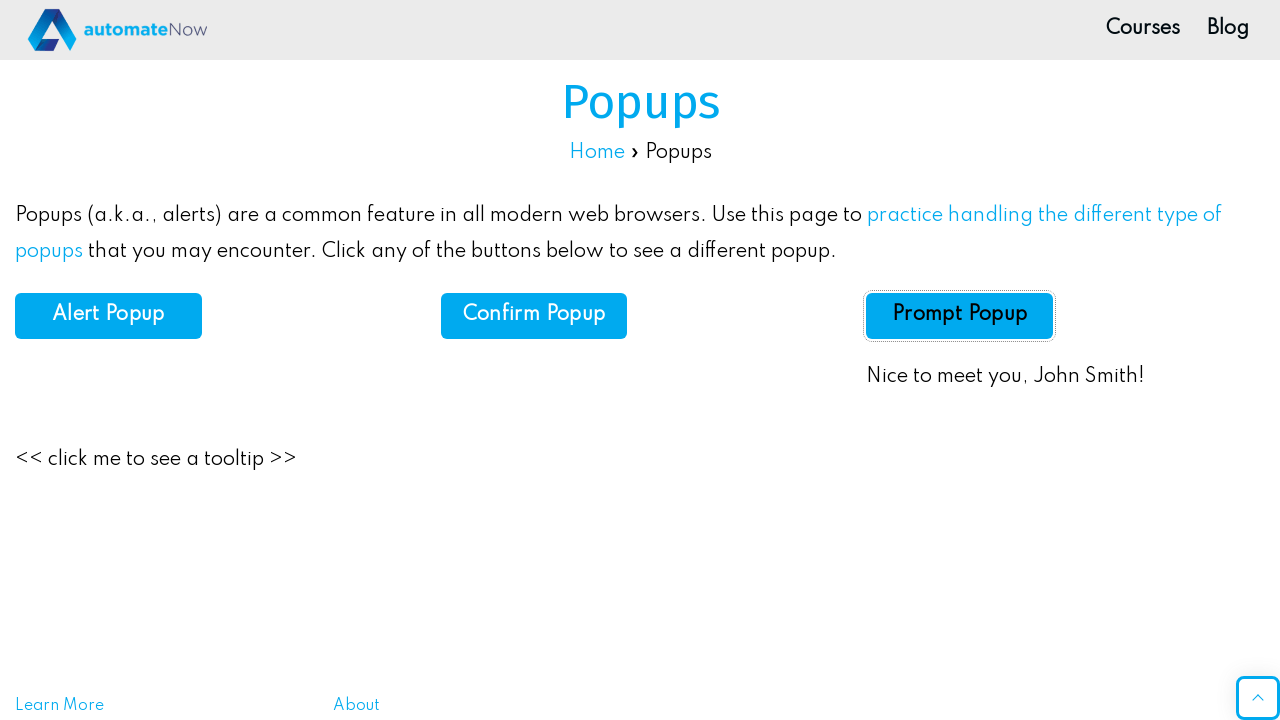